Tests popup window by clicking a button, switching to the popup, and closing it

Starting URL: https://testautomationpractice.blogspot.com/

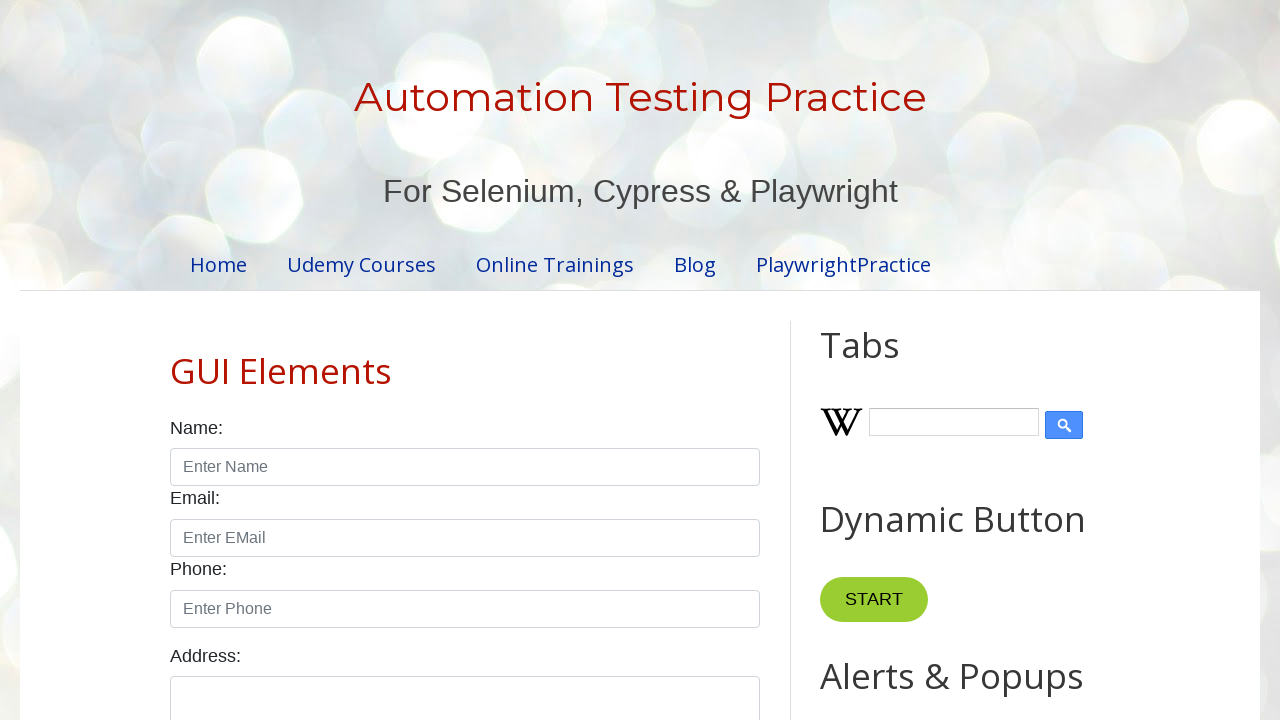

Clicked PopUp button to open popup window at (965, 361) on #PopUp
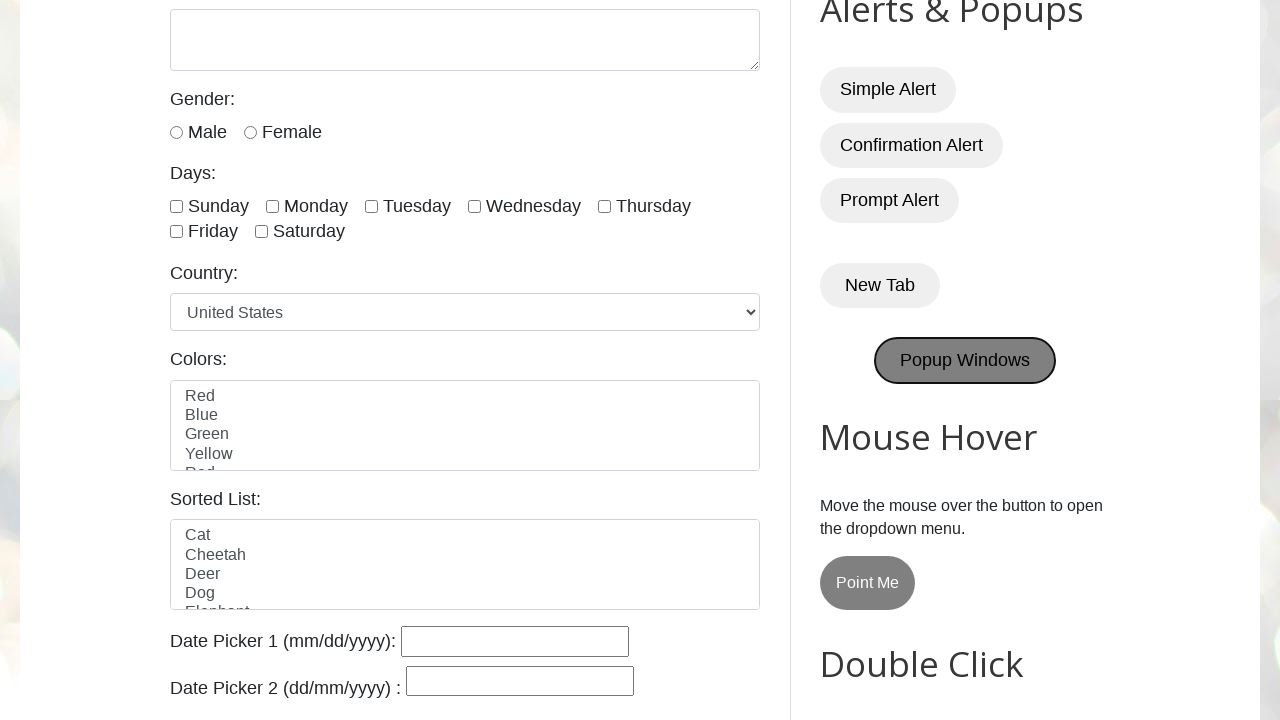

Popup window opened and captured
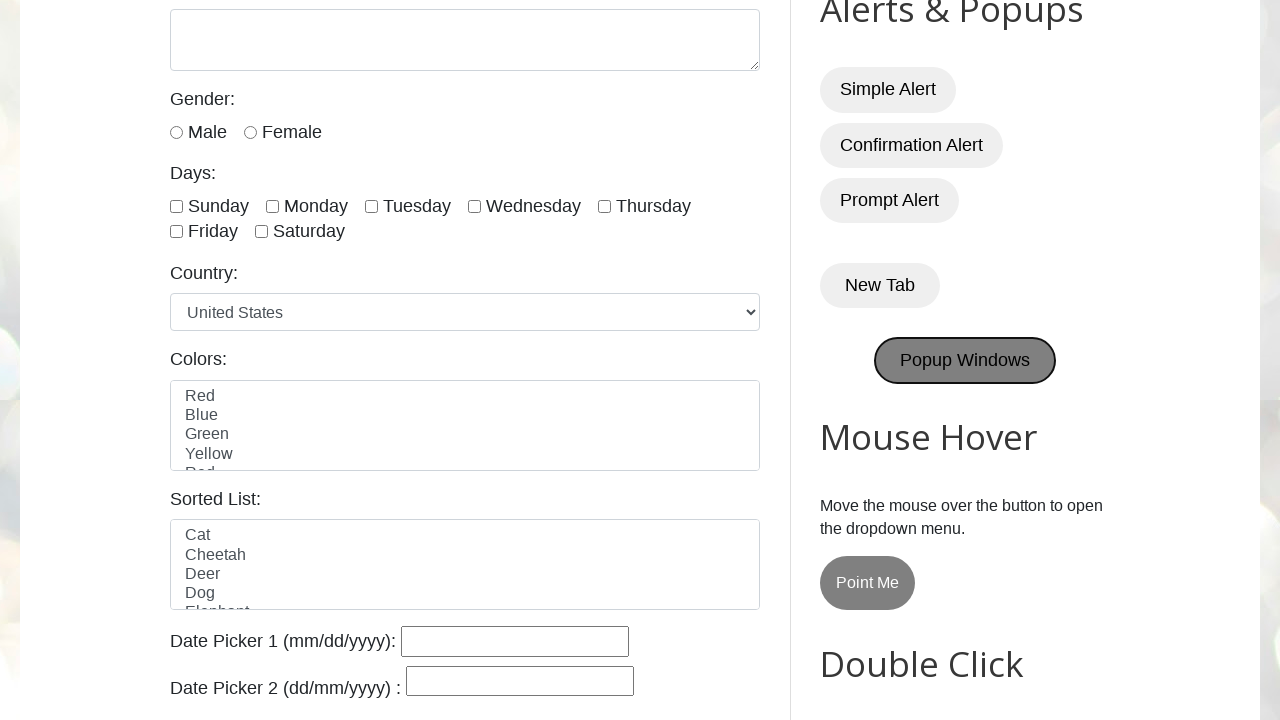

Popup window loaded completely
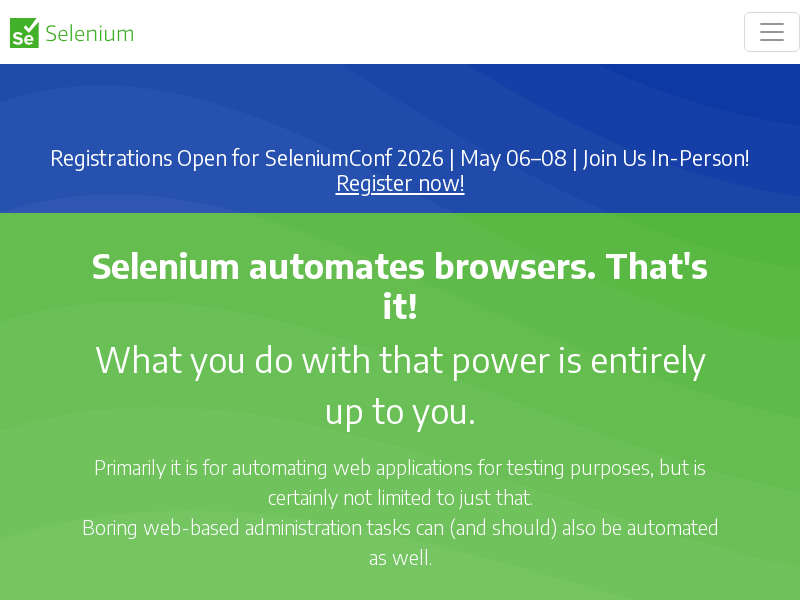

Popup window title retrieved: Selenium
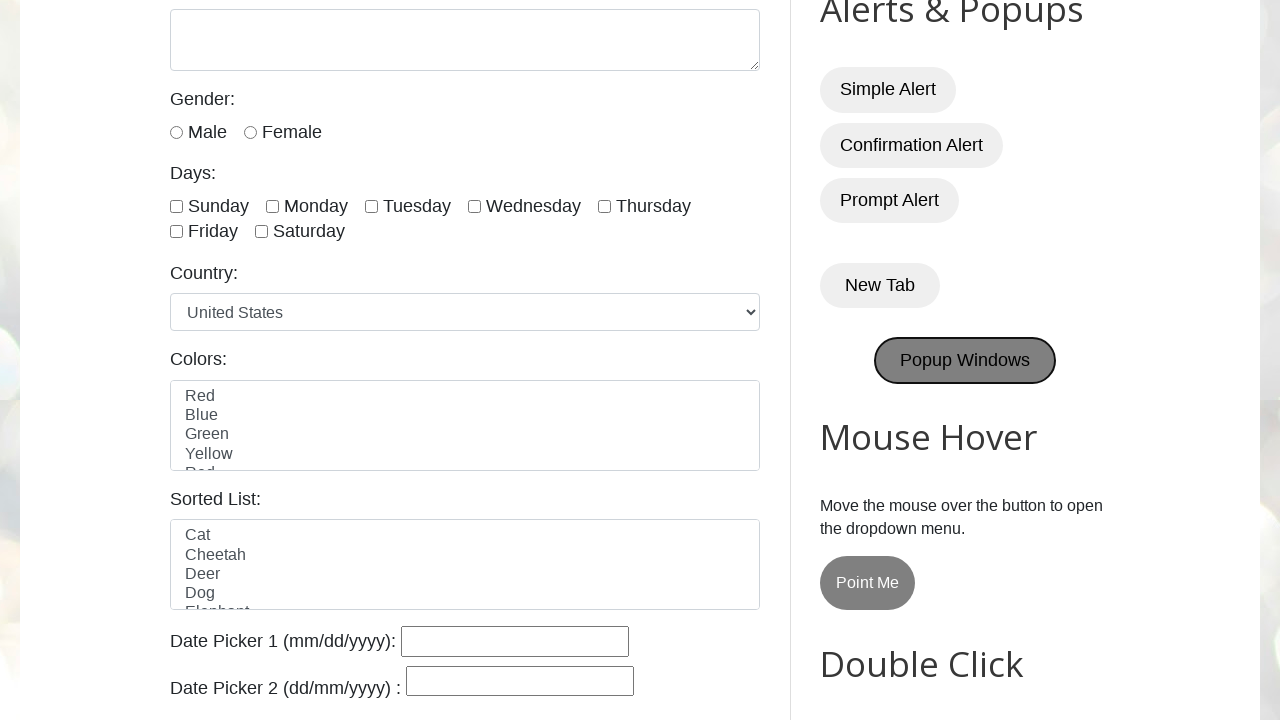

Closed popup window
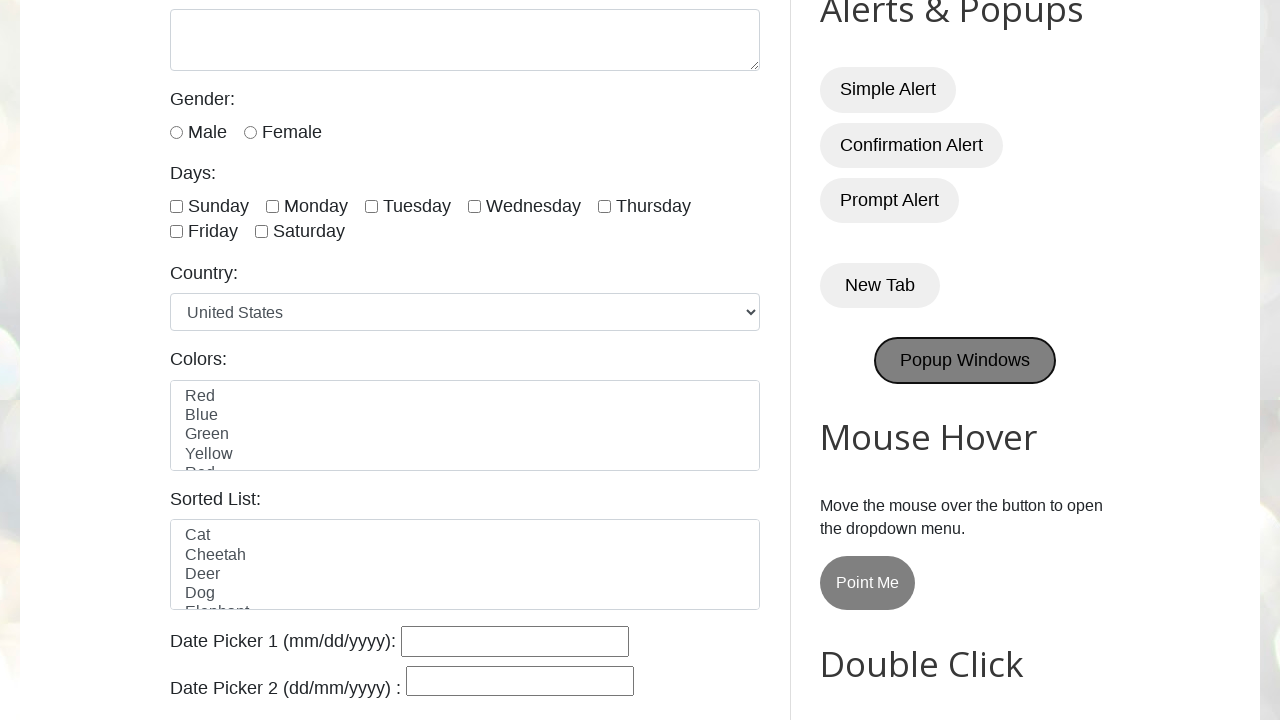

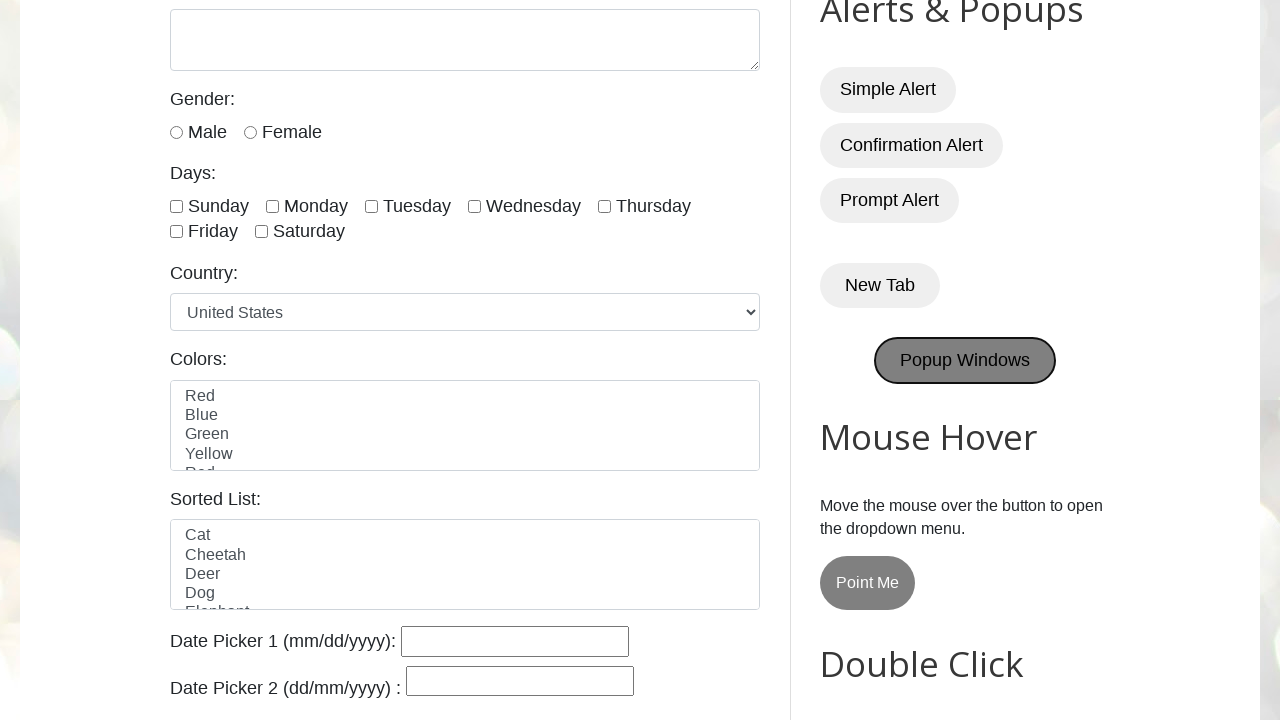